Tests enabling an input field dynamically and entering text once it becomes clickable

Starting URL: https://the-internet.herokuapp.com/dynamic_controls

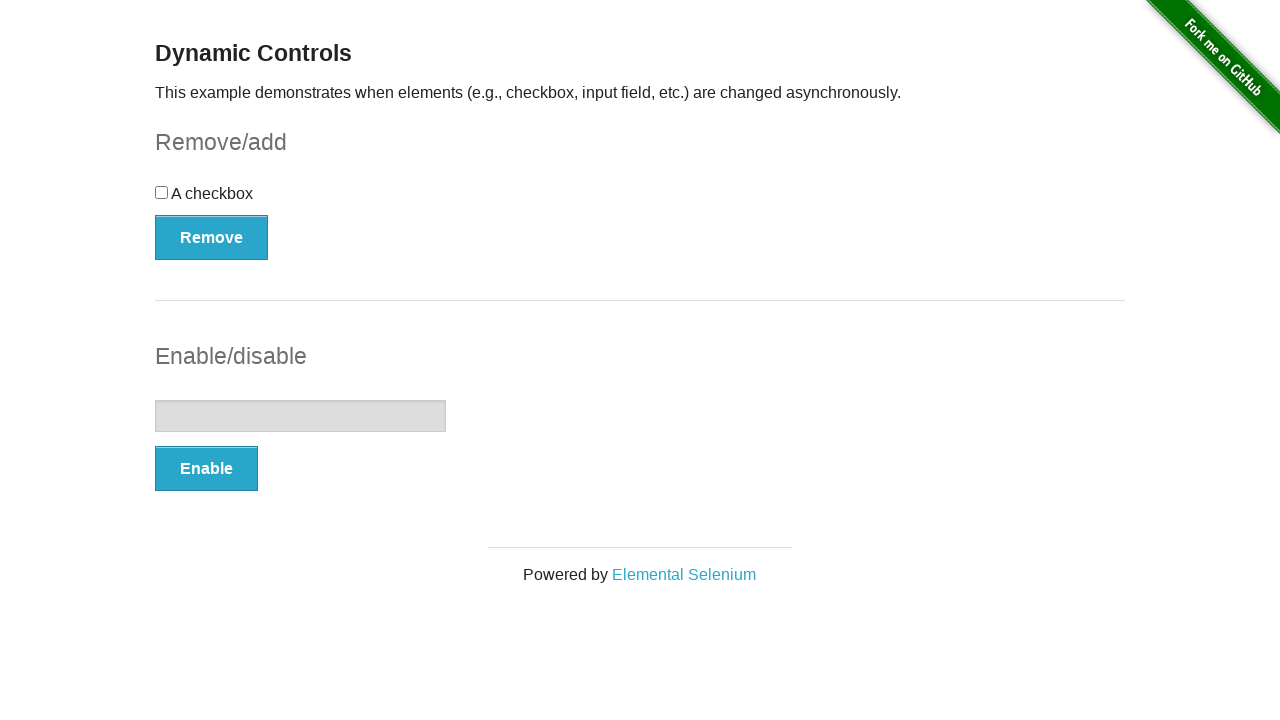

Clicked the Enable button to dynamically enable the input field at (206, 469) on xpath=//button[text()='Enable']
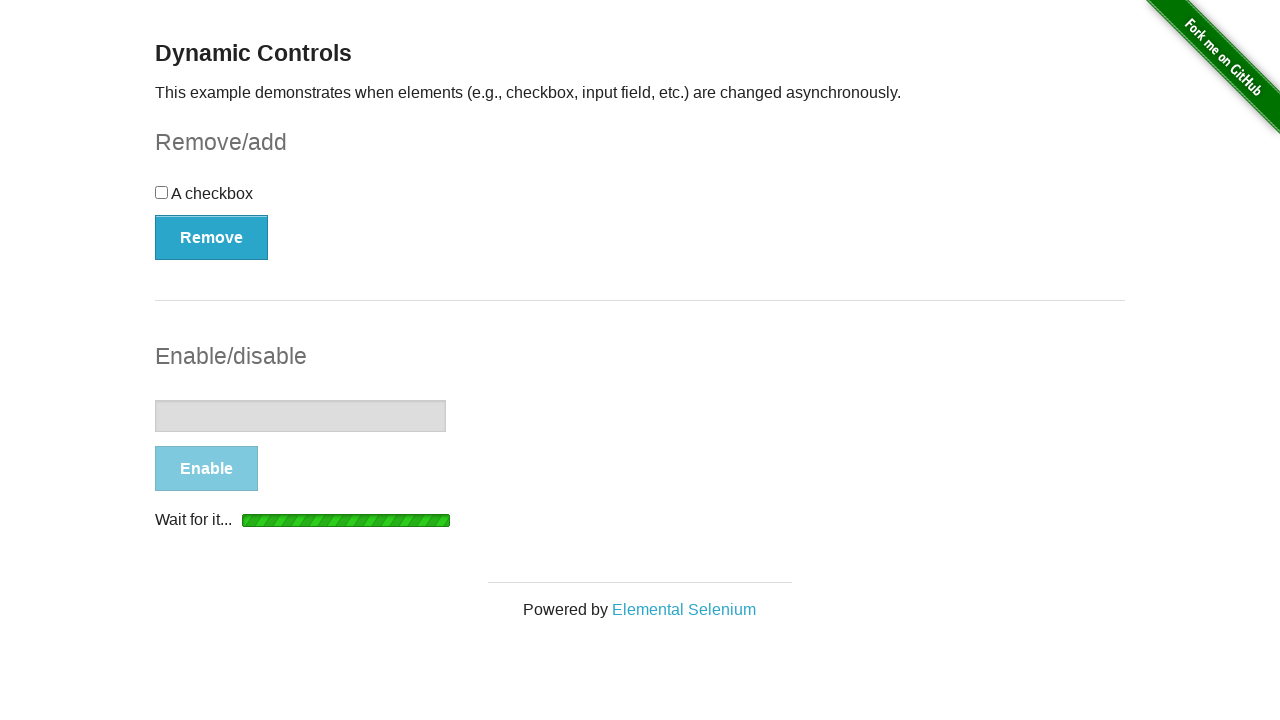

Input field became visible
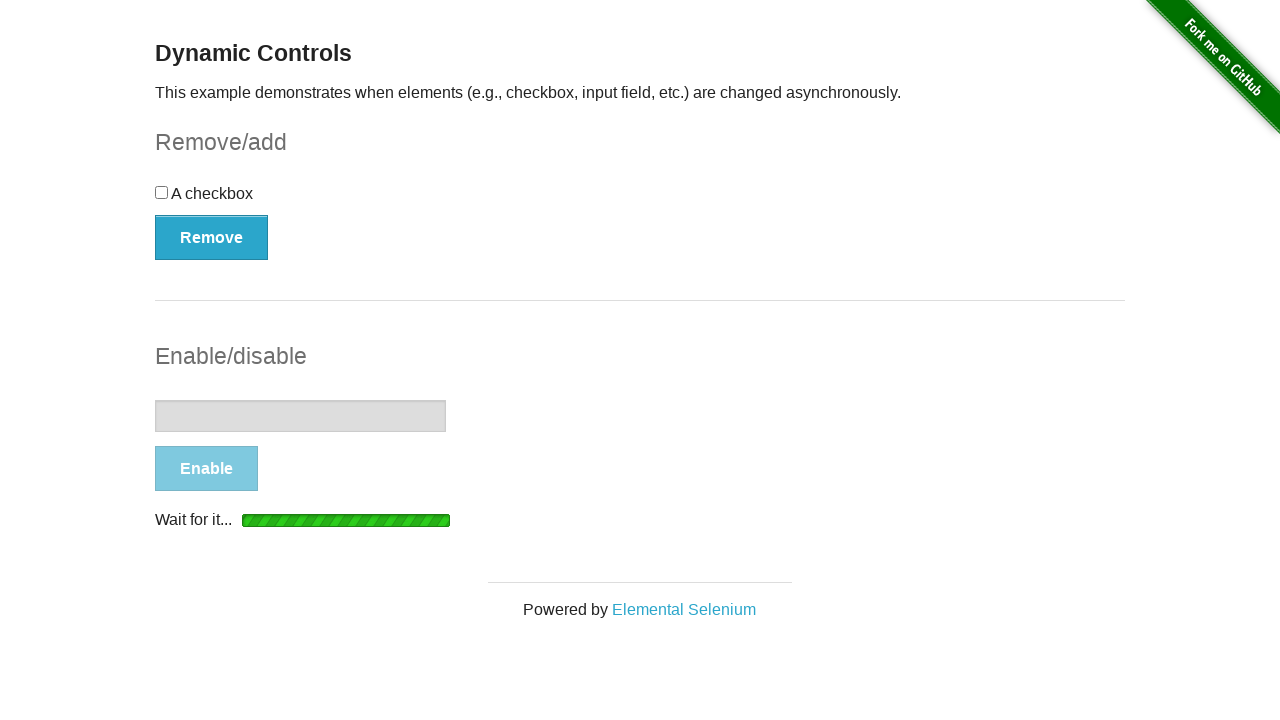

Input field became enabled and clickable
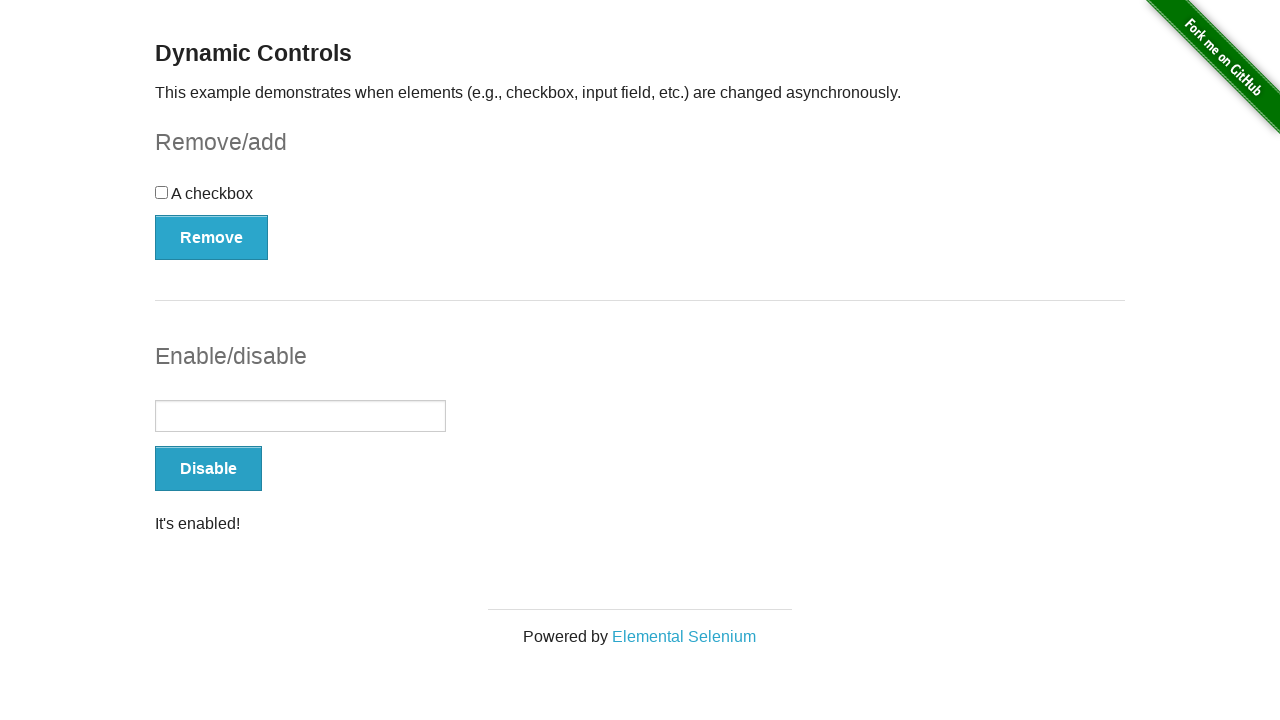

Entered text 'B5 is here' into the enabled input field on input[type='text']
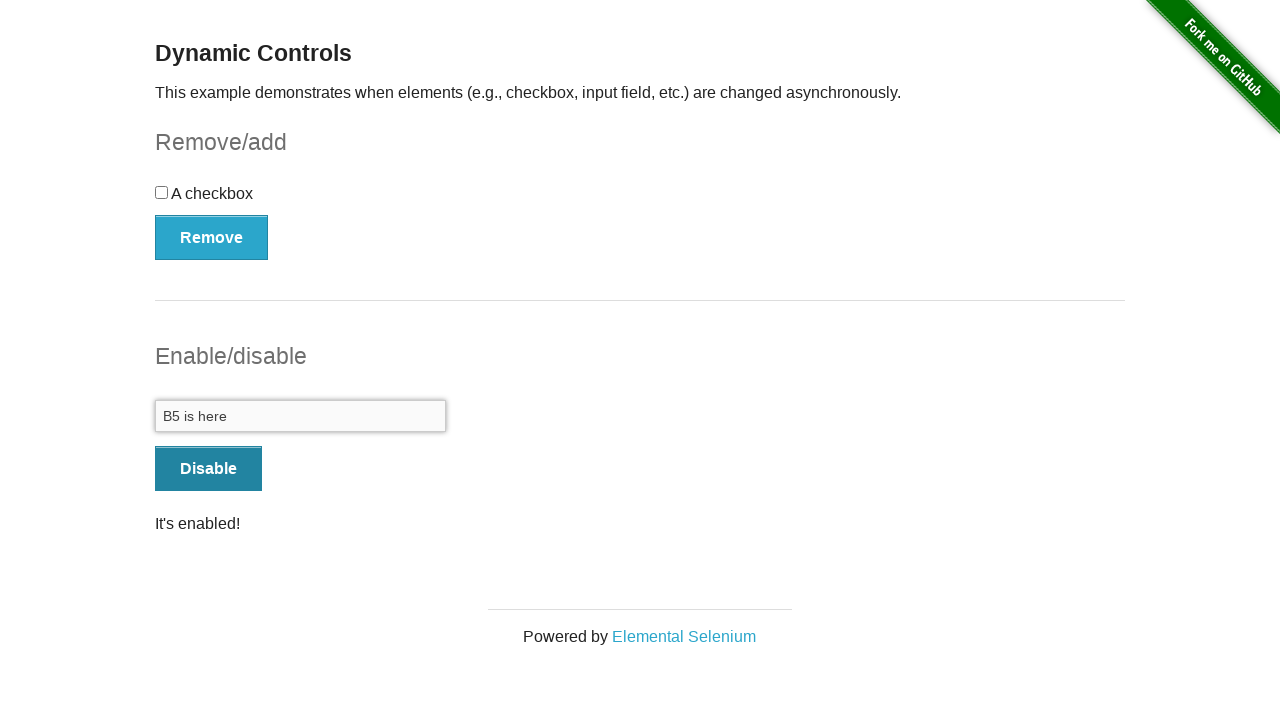

Verified success message contains 'It's enabled!'
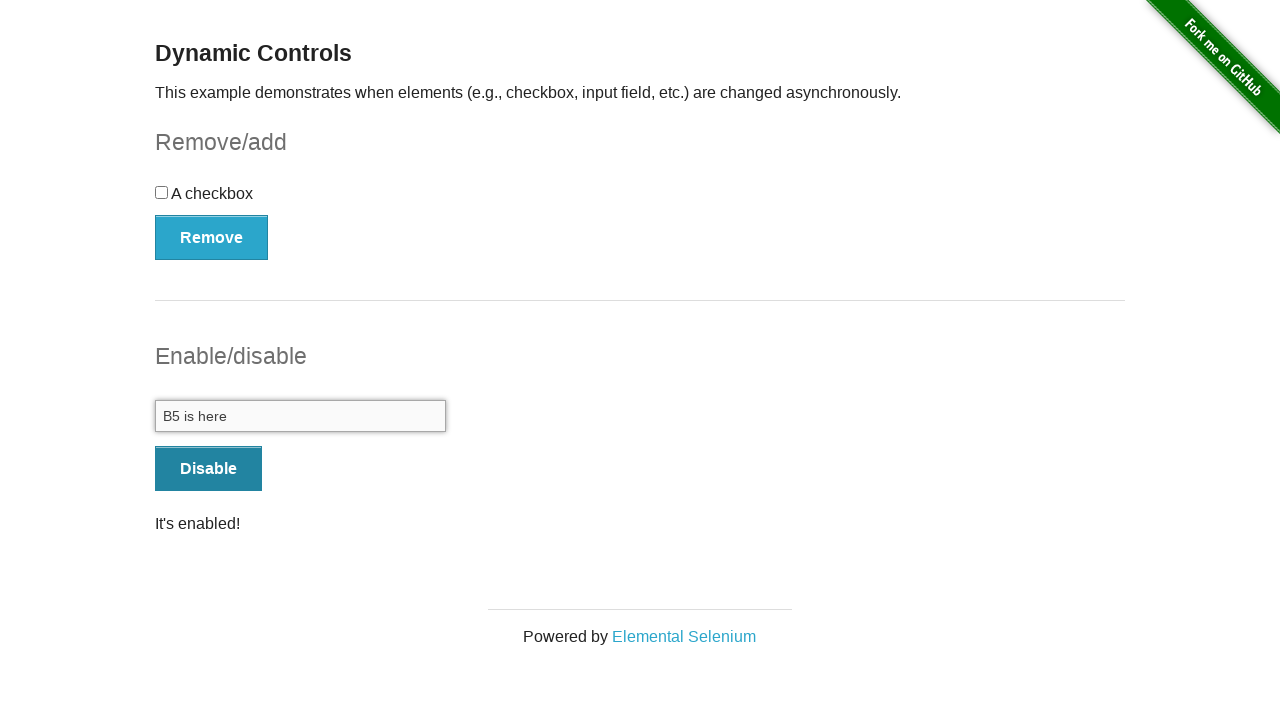

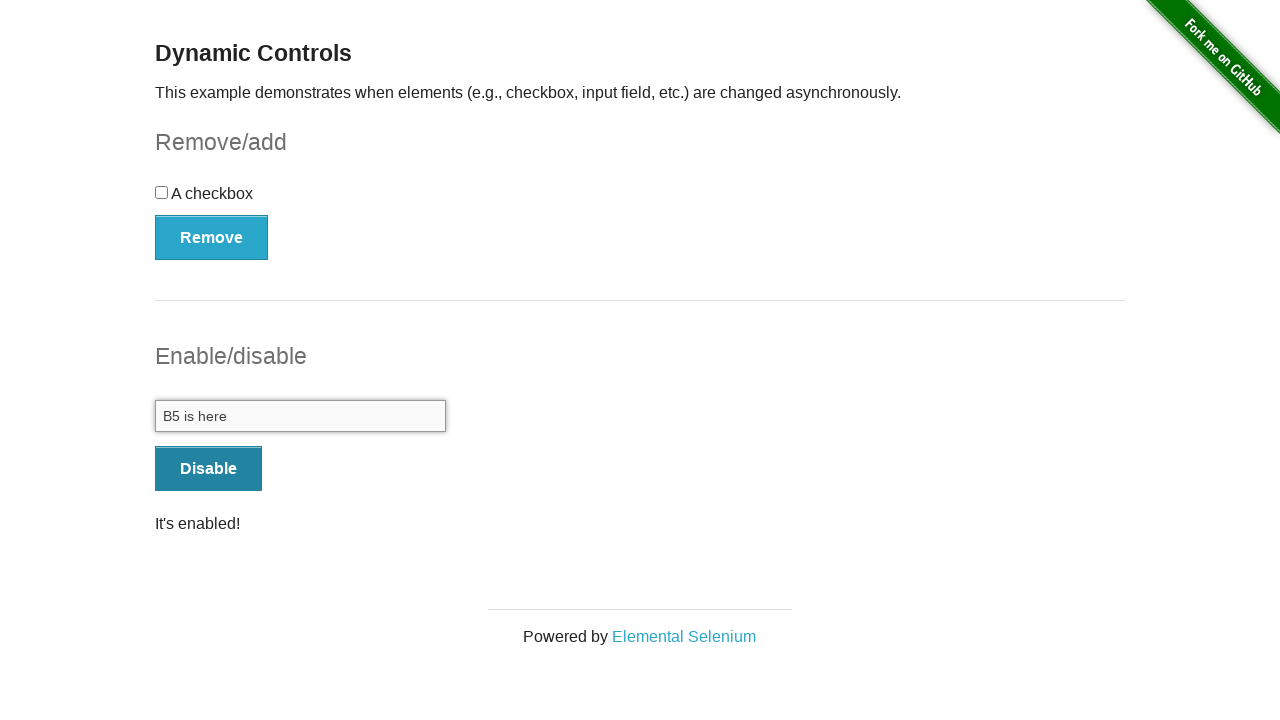